Tests iframe switching functionality by checking element presence in different contexts and navigating to another page

Starting URL: https://jqueryui.com/droppable/

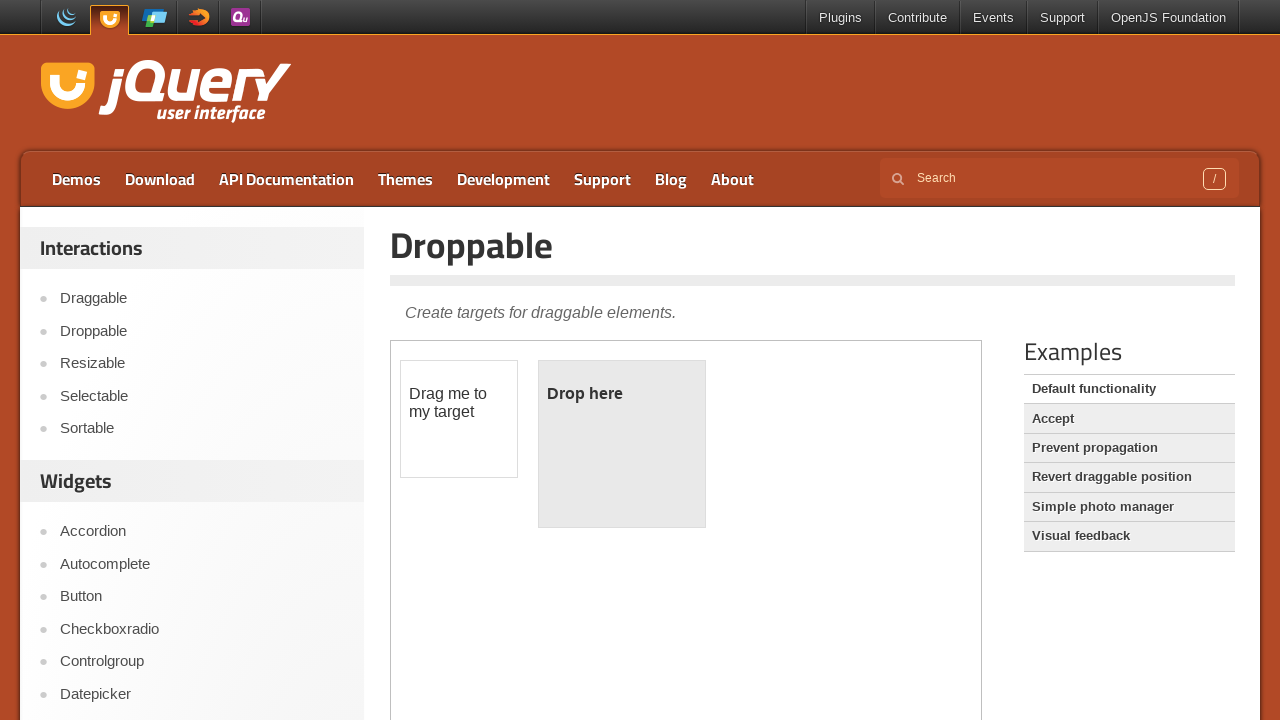

Located Sortable links in main frame
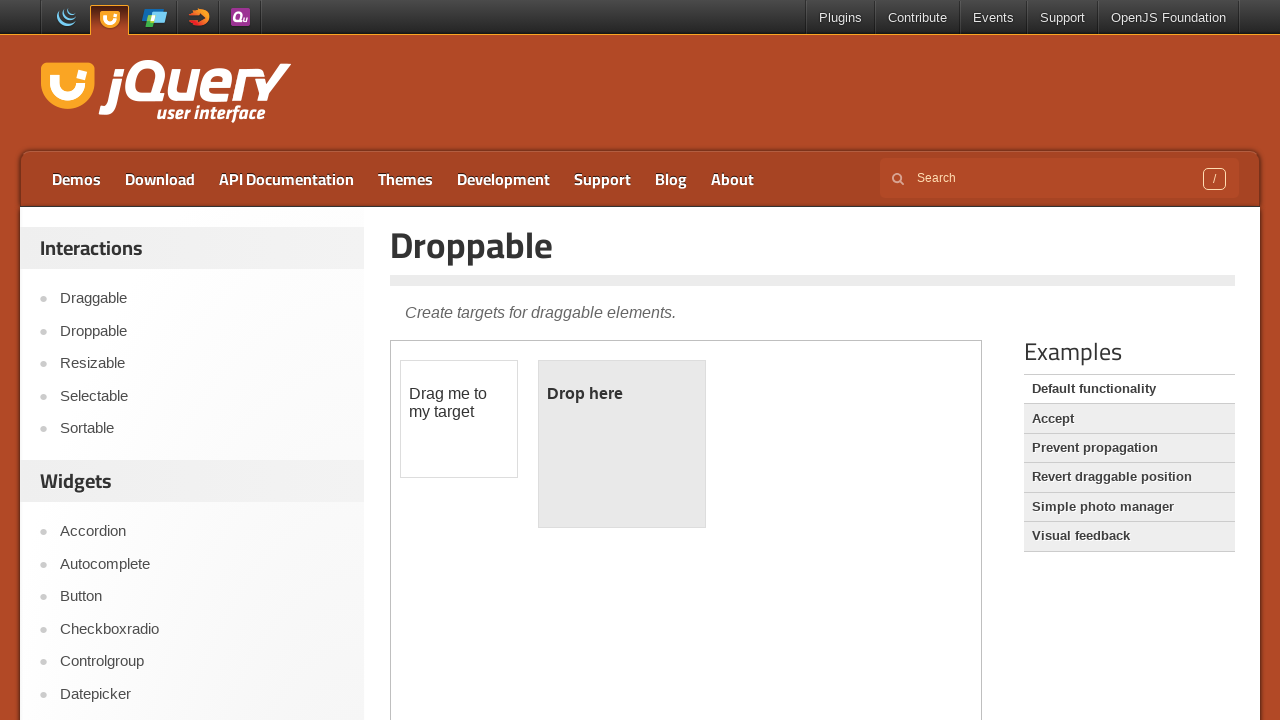

Located draggable elements in main frame
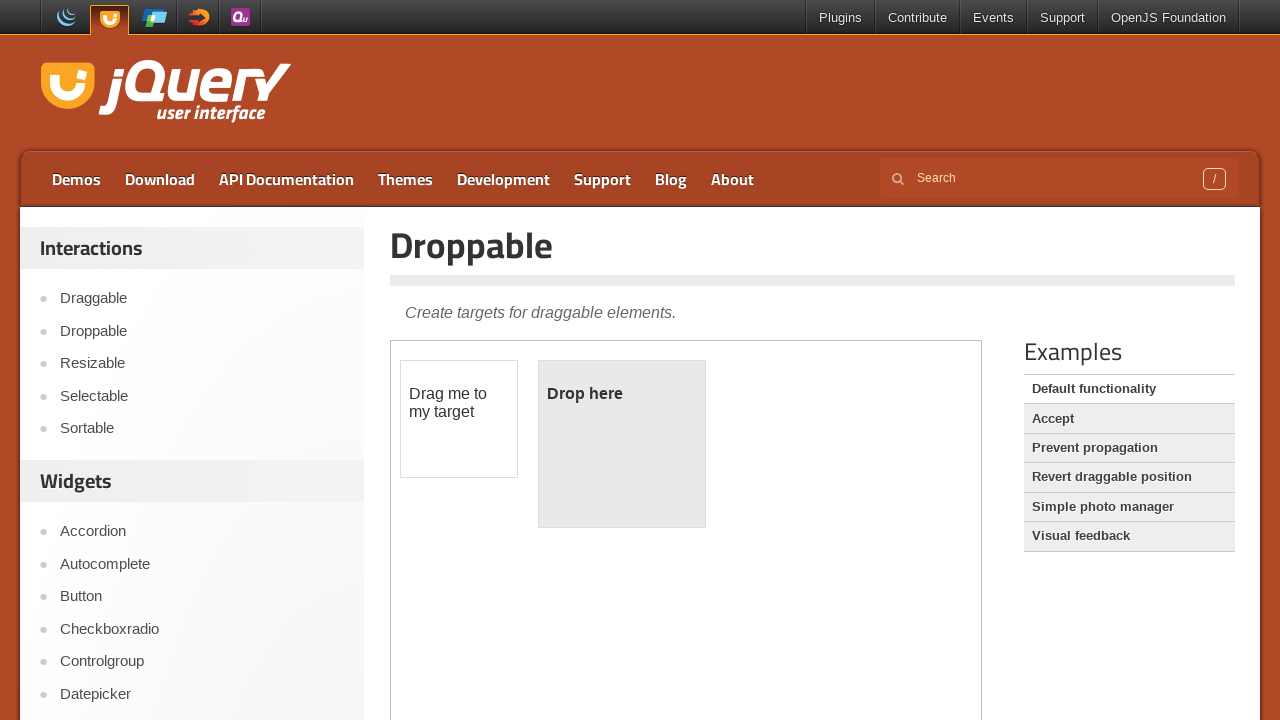

Switched to iframe with class 'demo-frame'
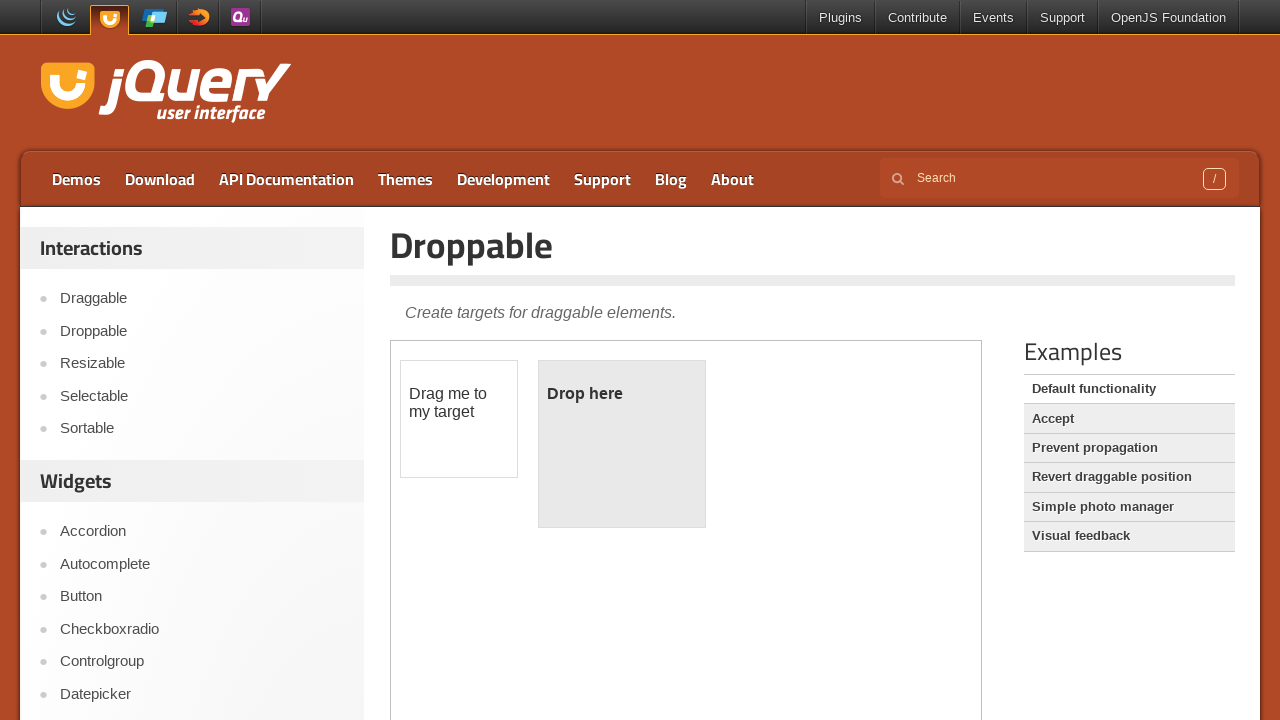

Located Sortable links within iframe
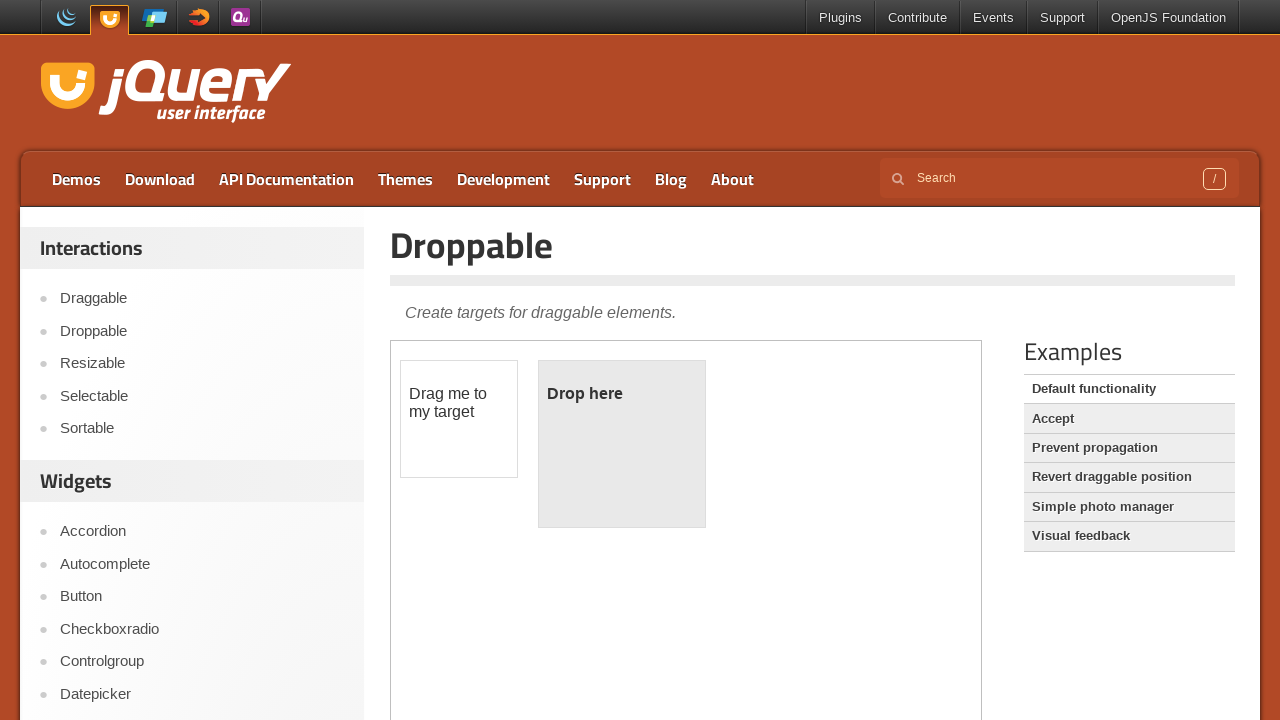

Located draggable elements within iframe
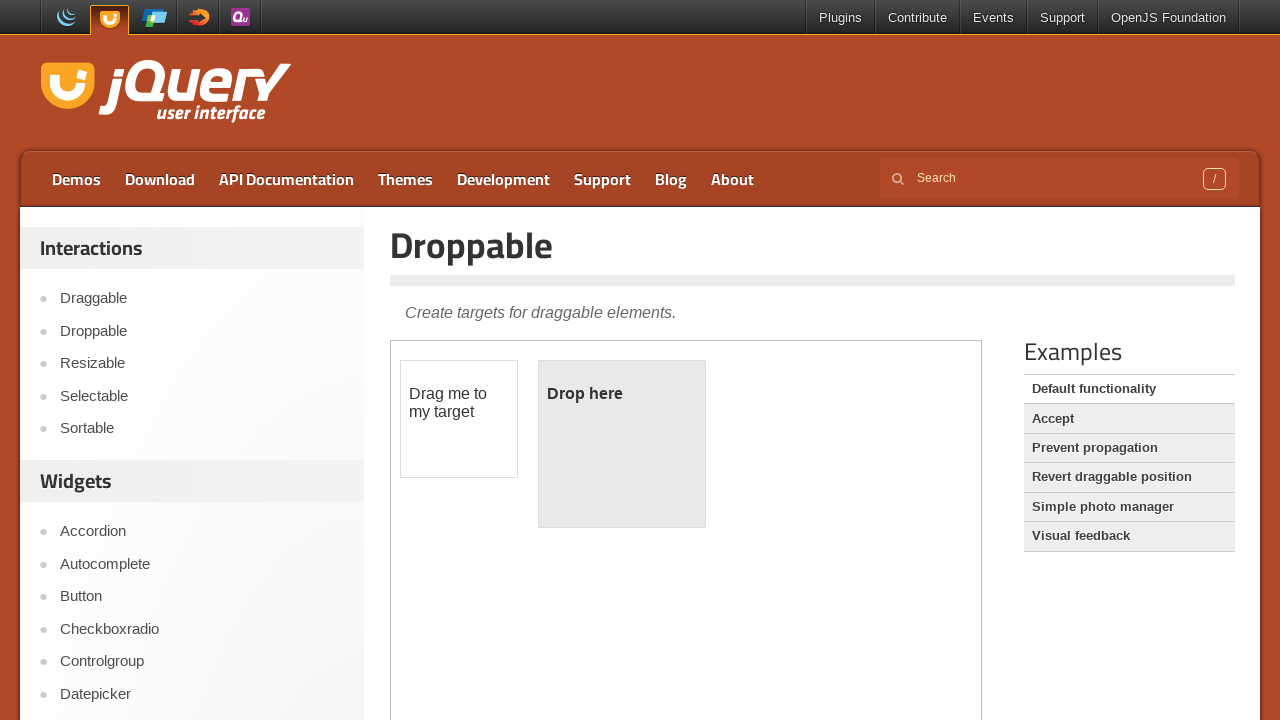

Located Sortable links in main frame again
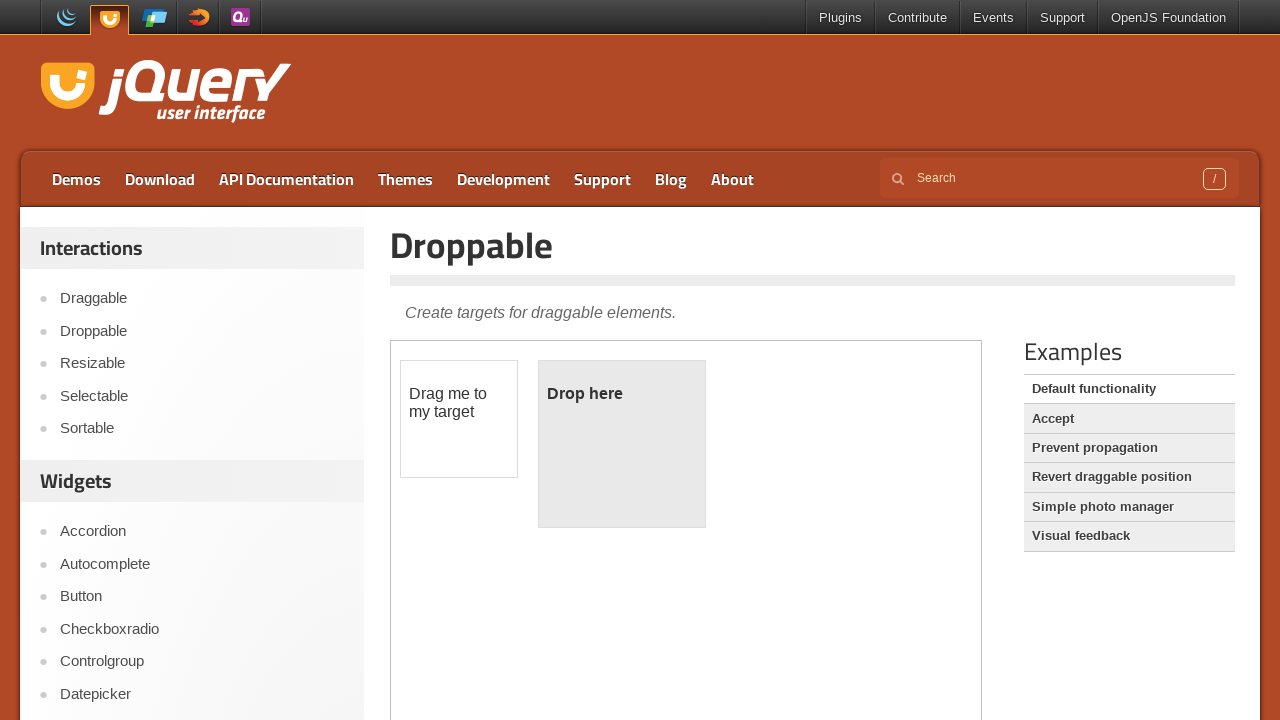

Located draggable elements in main frame again
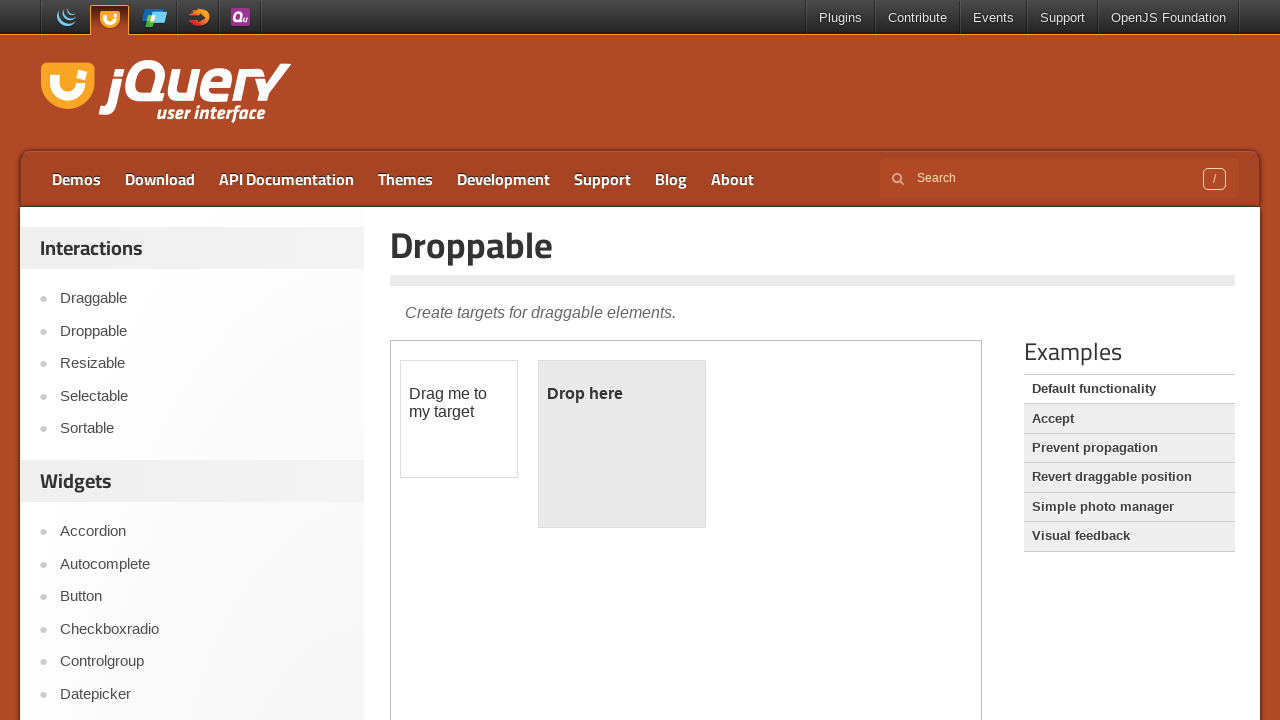

Clicked Sortable link to navigate at (202, 429) on a:has-text('Sortab')
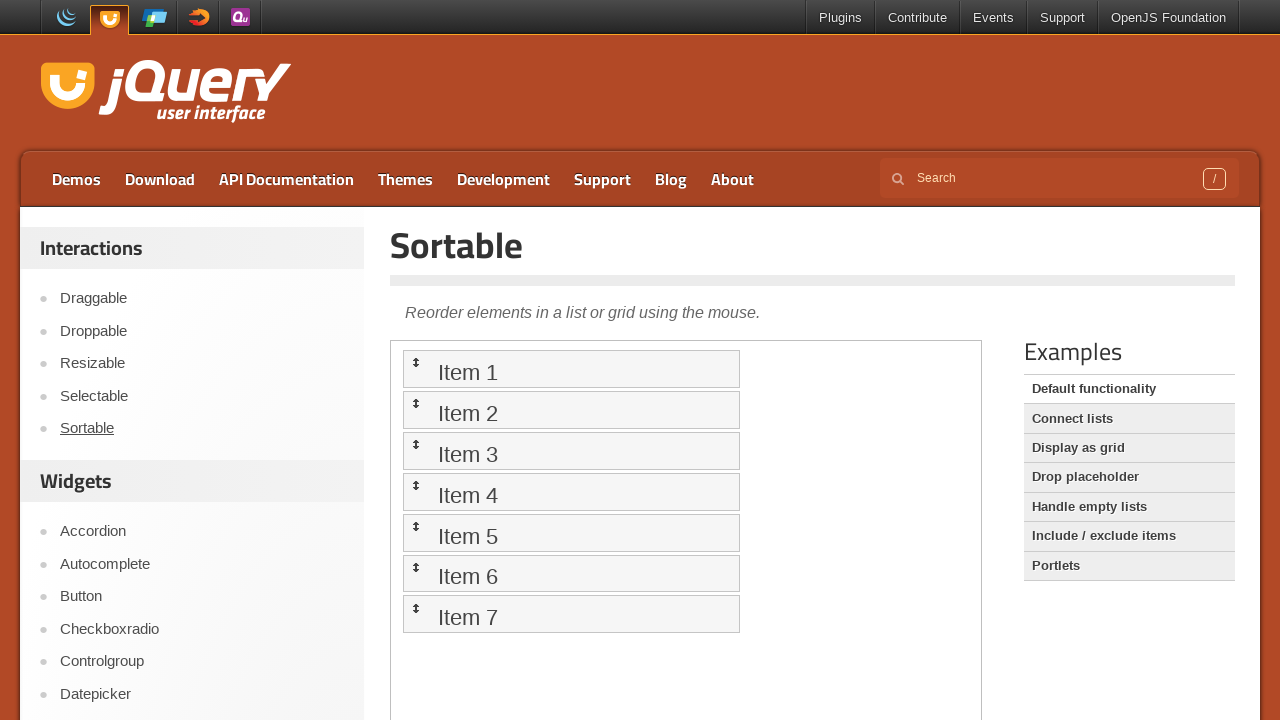

Waited 3 seconds for navigation to complete
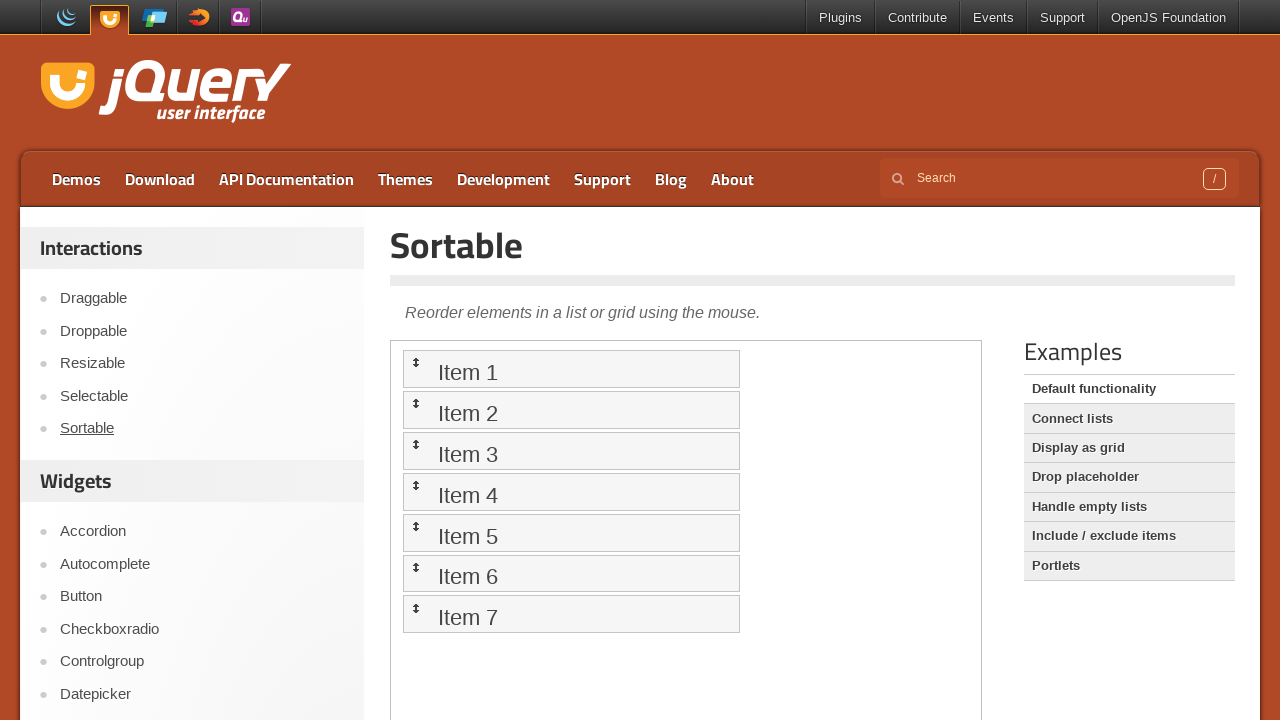

Verified URL: https://jqueryui.com/sortable/
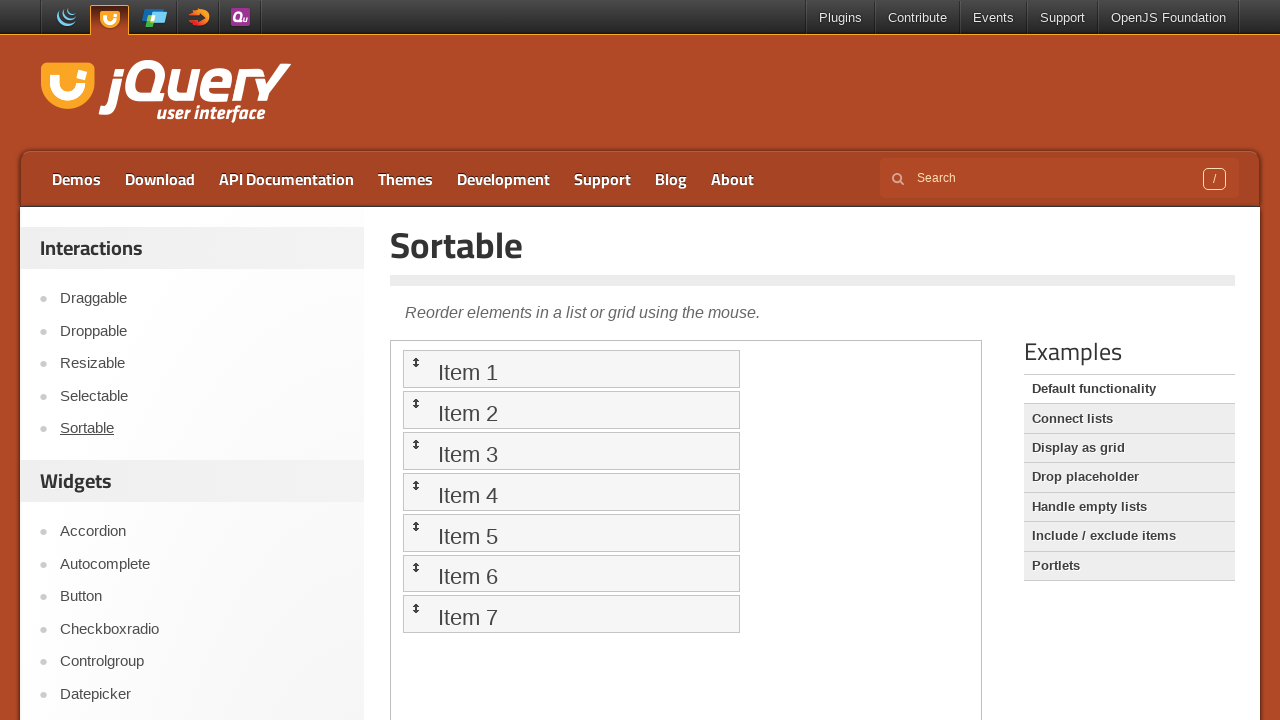

URL verification passed - navigated to sortable page
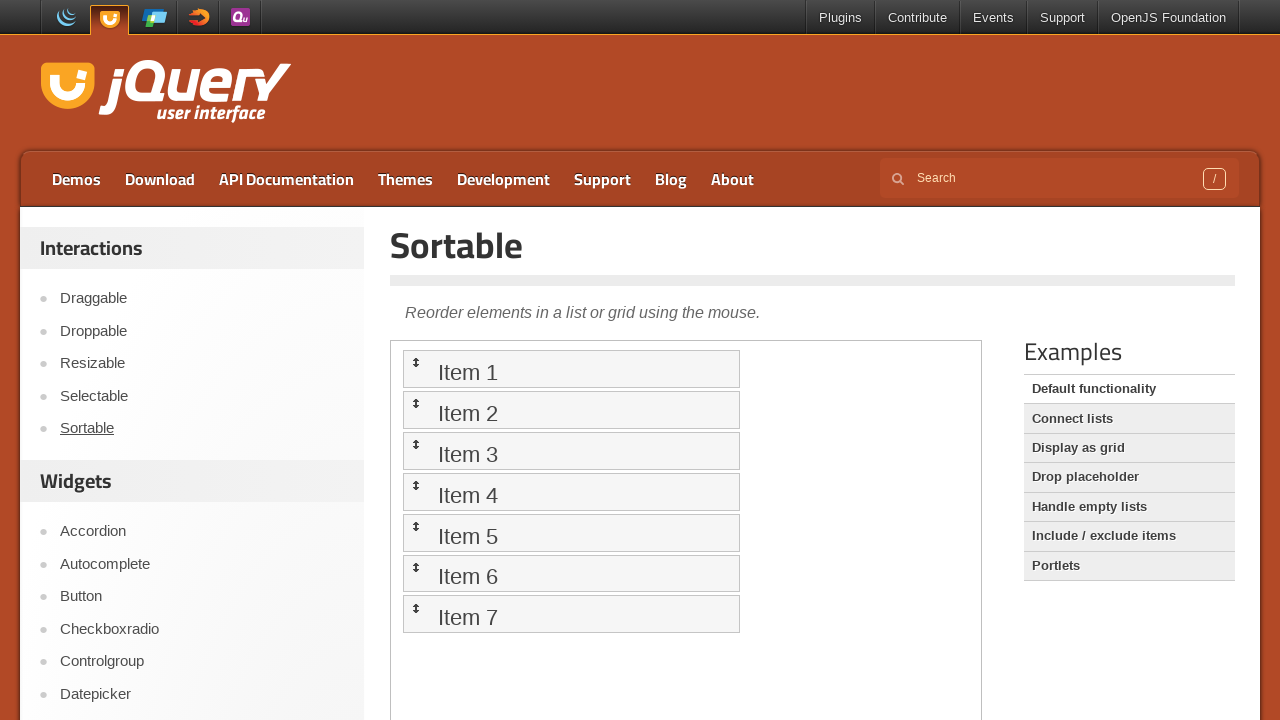

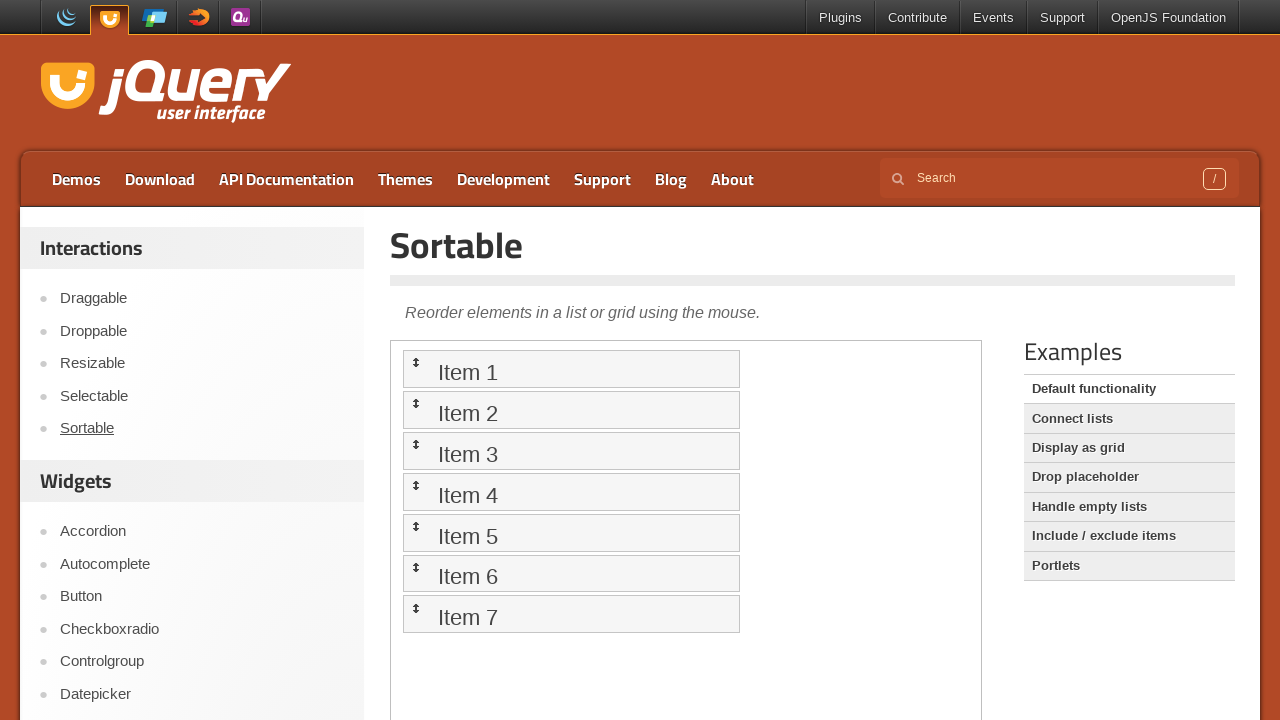